Navigates to a practice form and fills in the first name field

Starting URL: https://demoqa.com/automation-practice-form

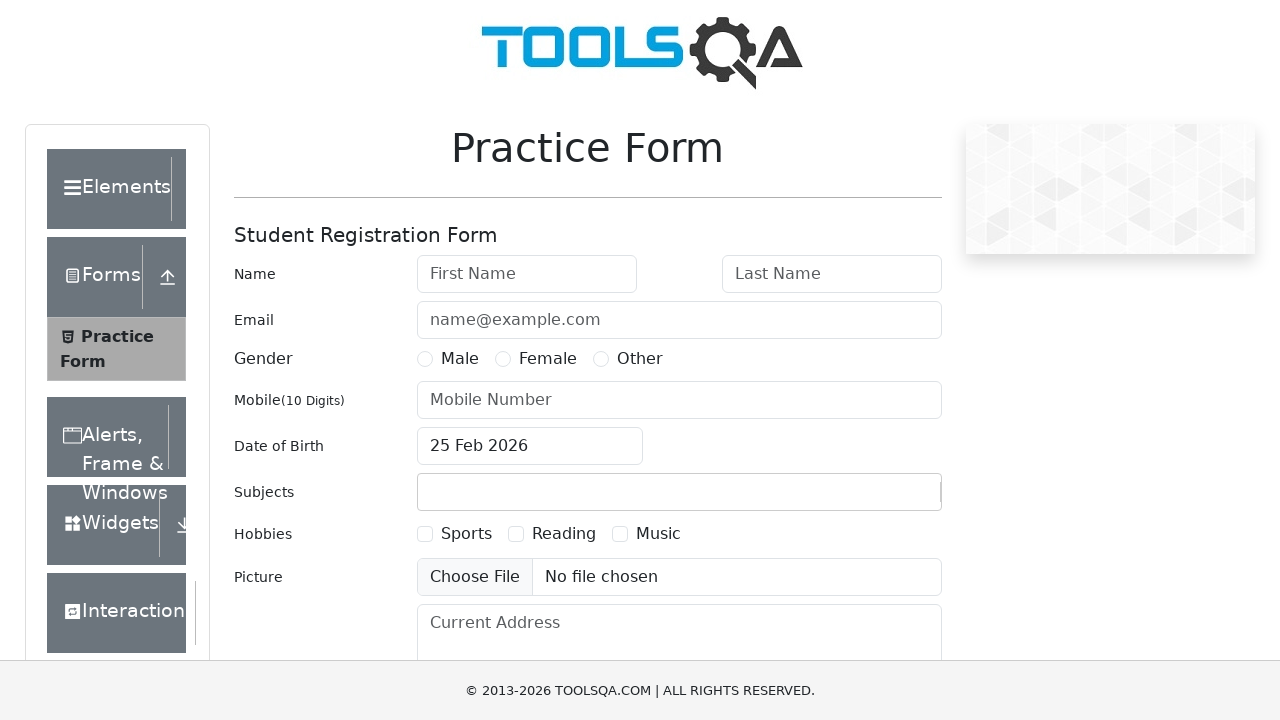

Navigated to practice form at https://demoqa.com/automation-practice-form
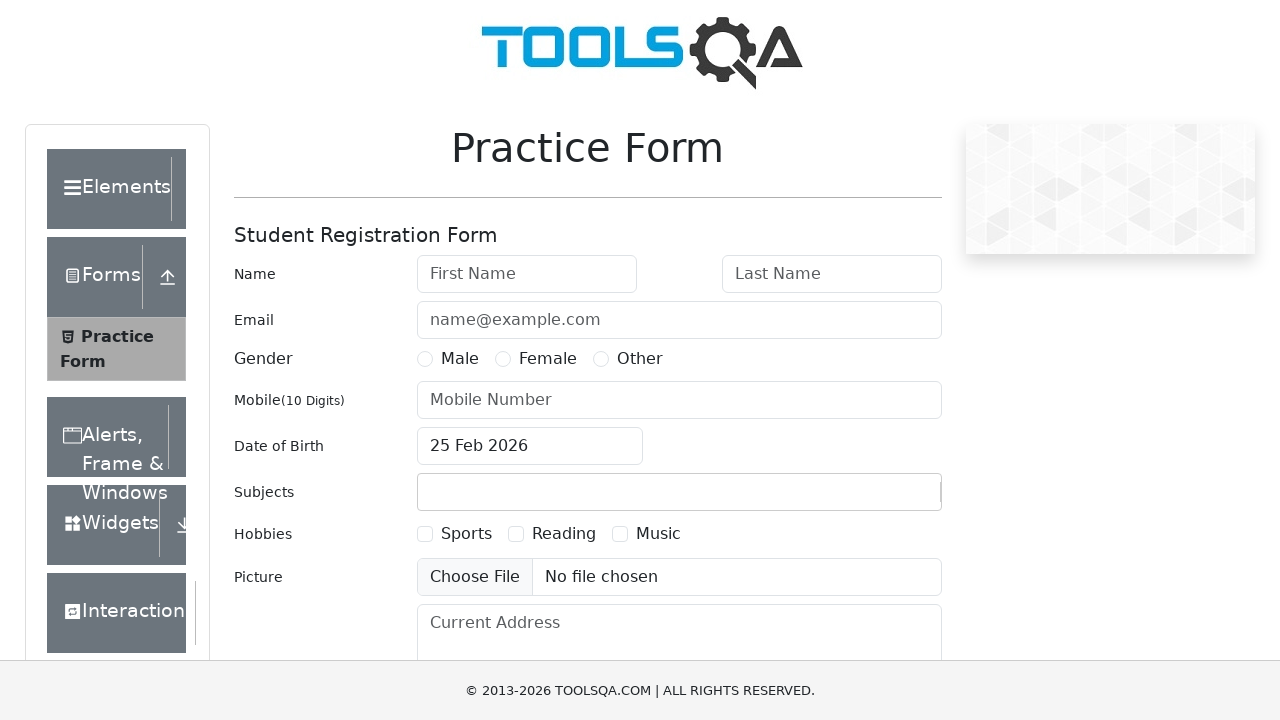

First name field became visible
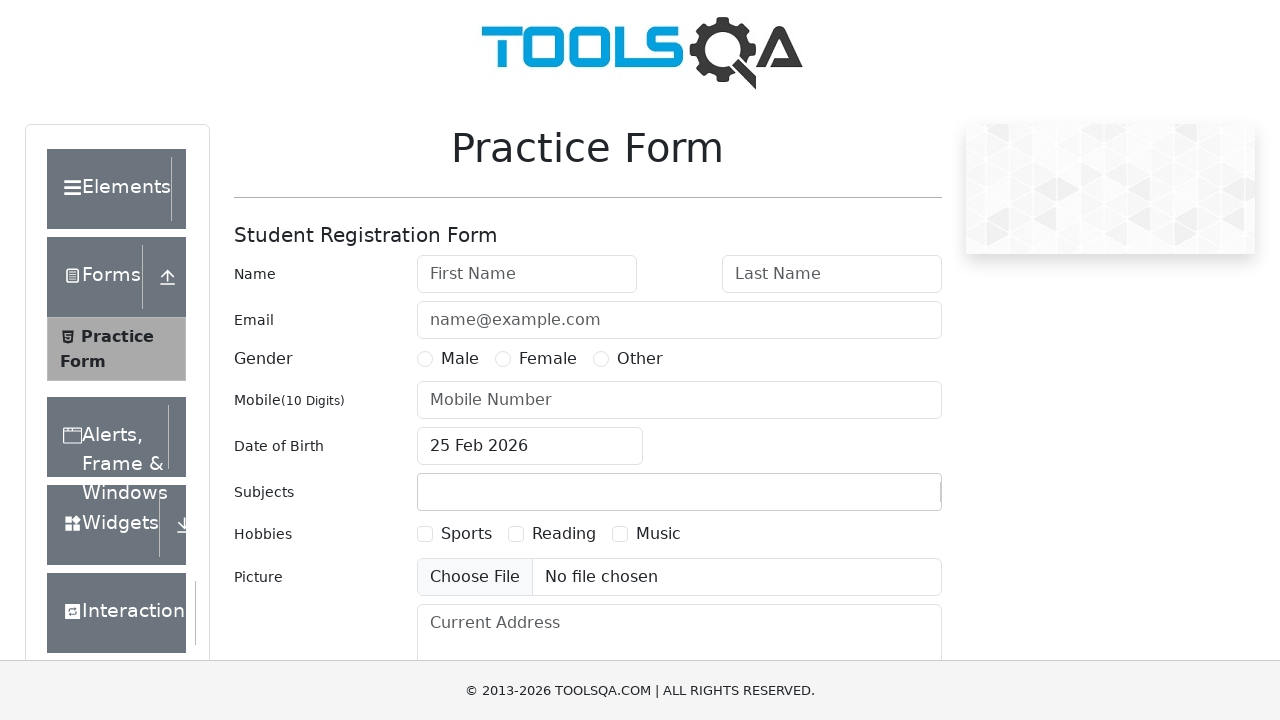

Filled first name field with 'Ayaan' on //input[@id='firstName']
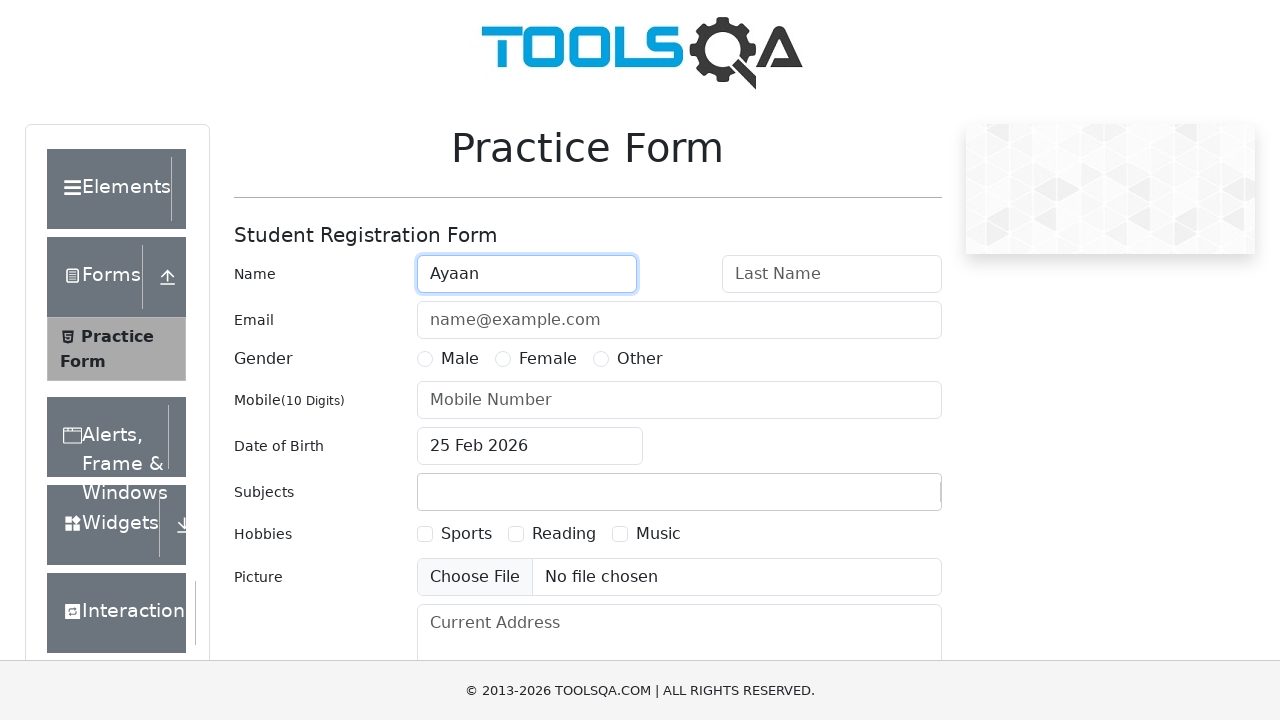

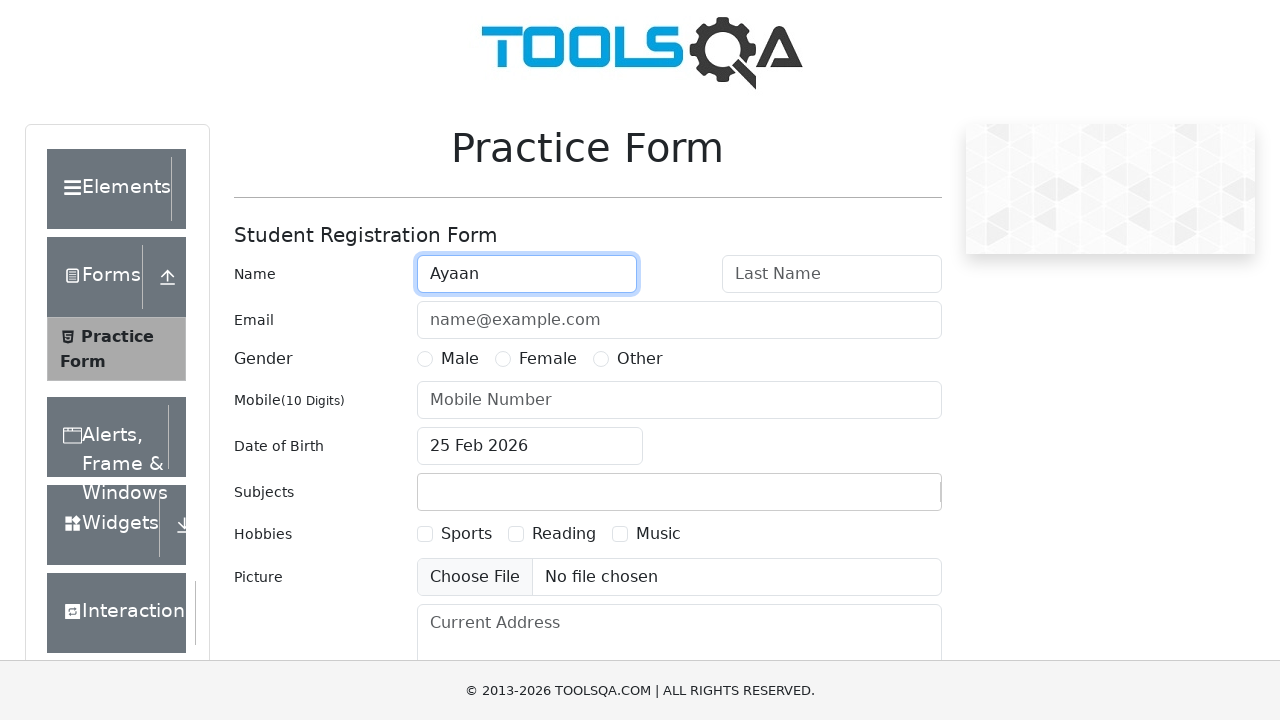